Tests checkbox functionality by clicking and verifying checkbox states

Starting URL: https://rahulshettyacademy.com/AutomationPractice/

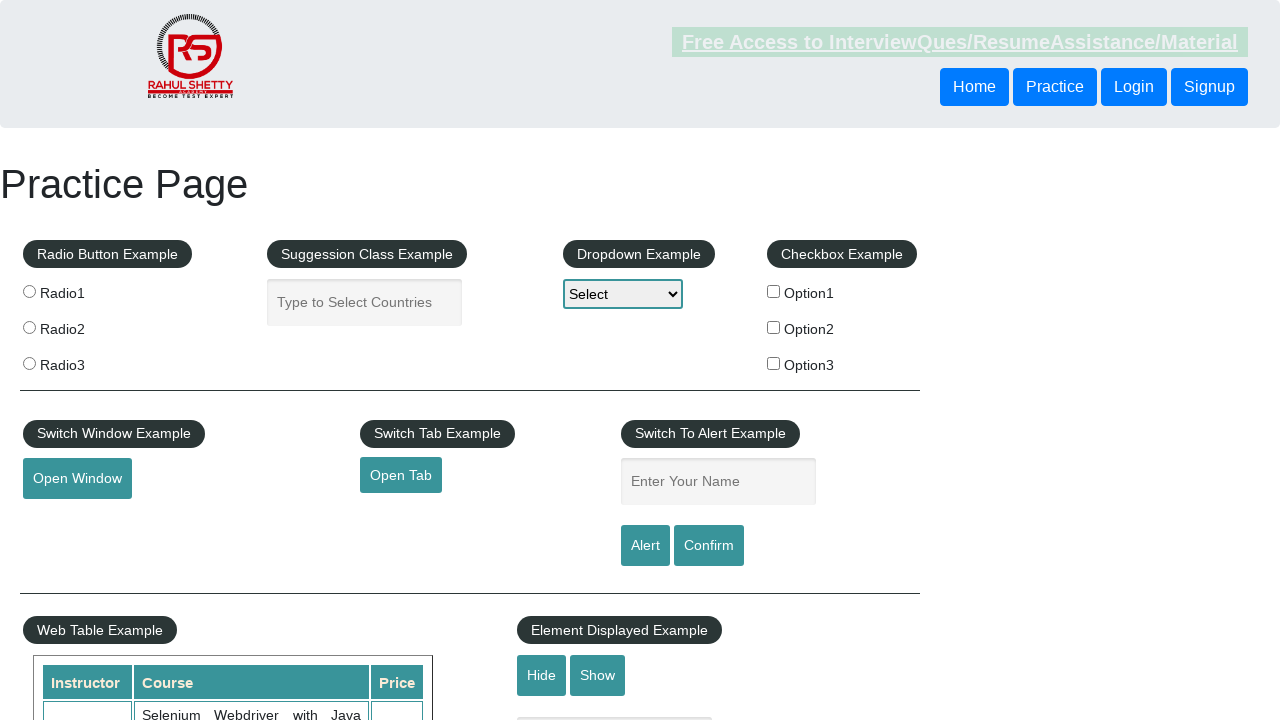

Located all checkboxes on the page
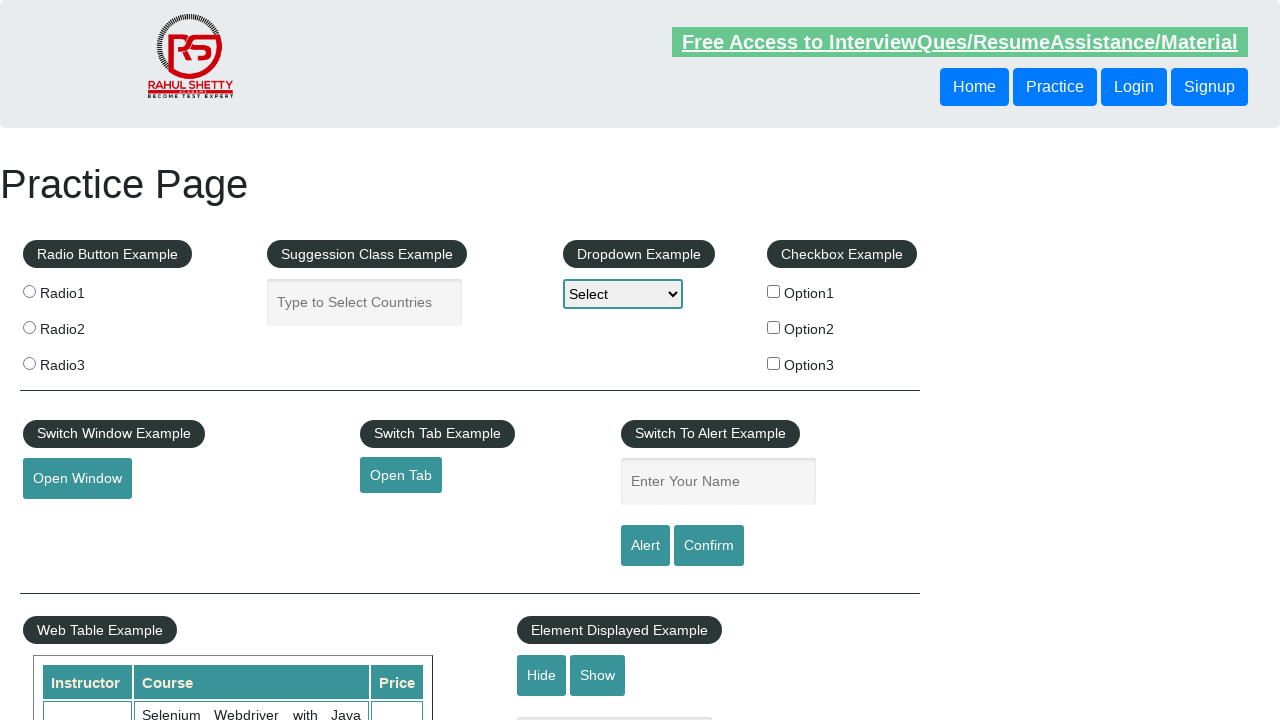

Clicked the first checkbox at (774, 291) on input[type="checkbox"] >> nth=0
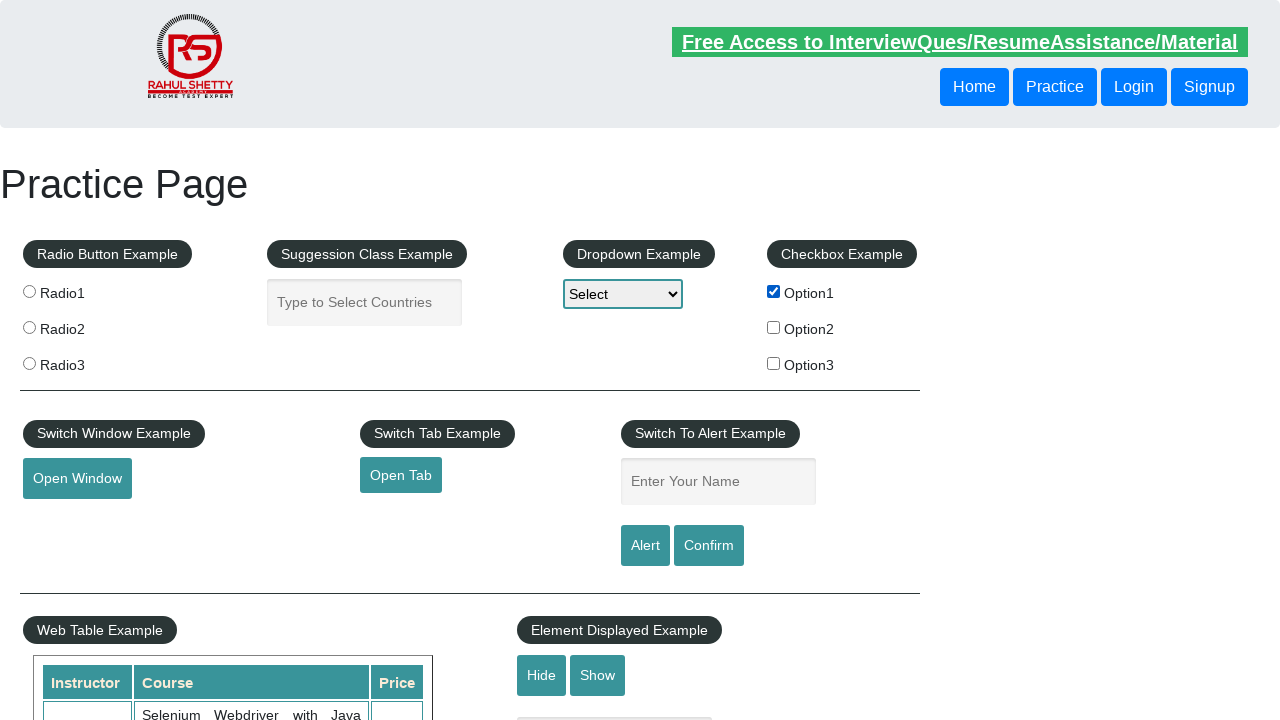

Verified first checkbox is checked
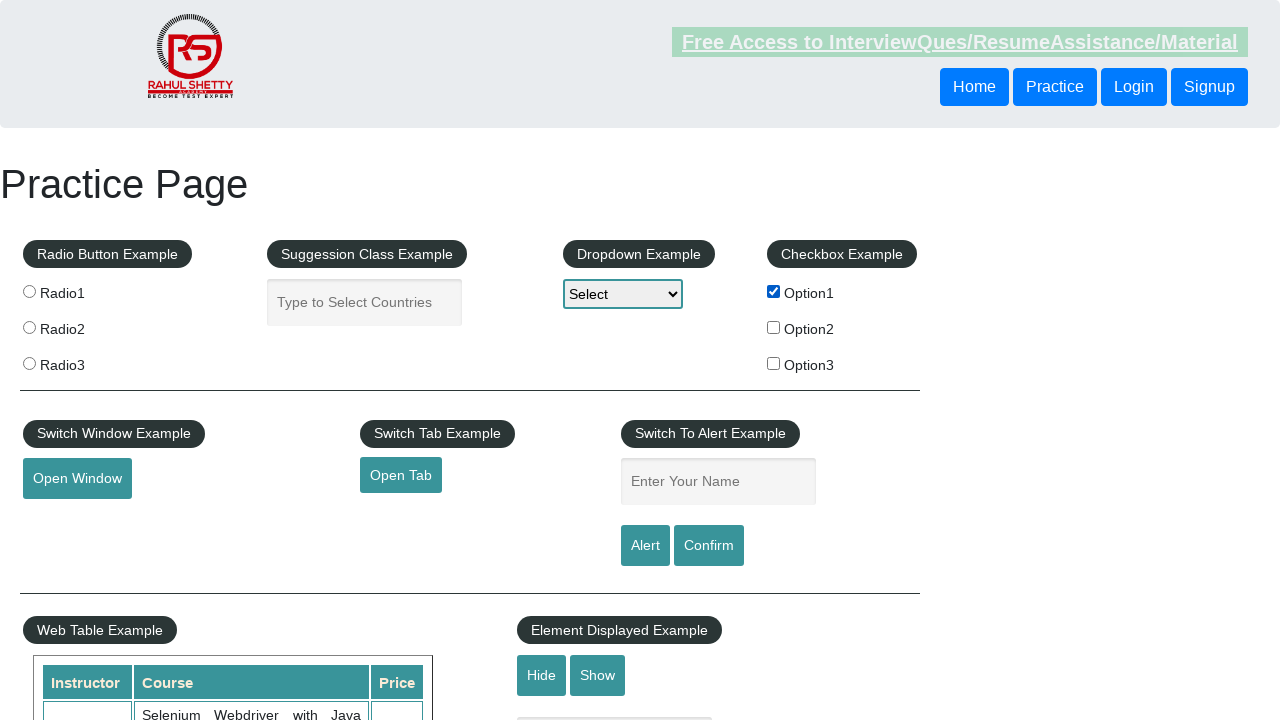

Verified second checkbox is not checked
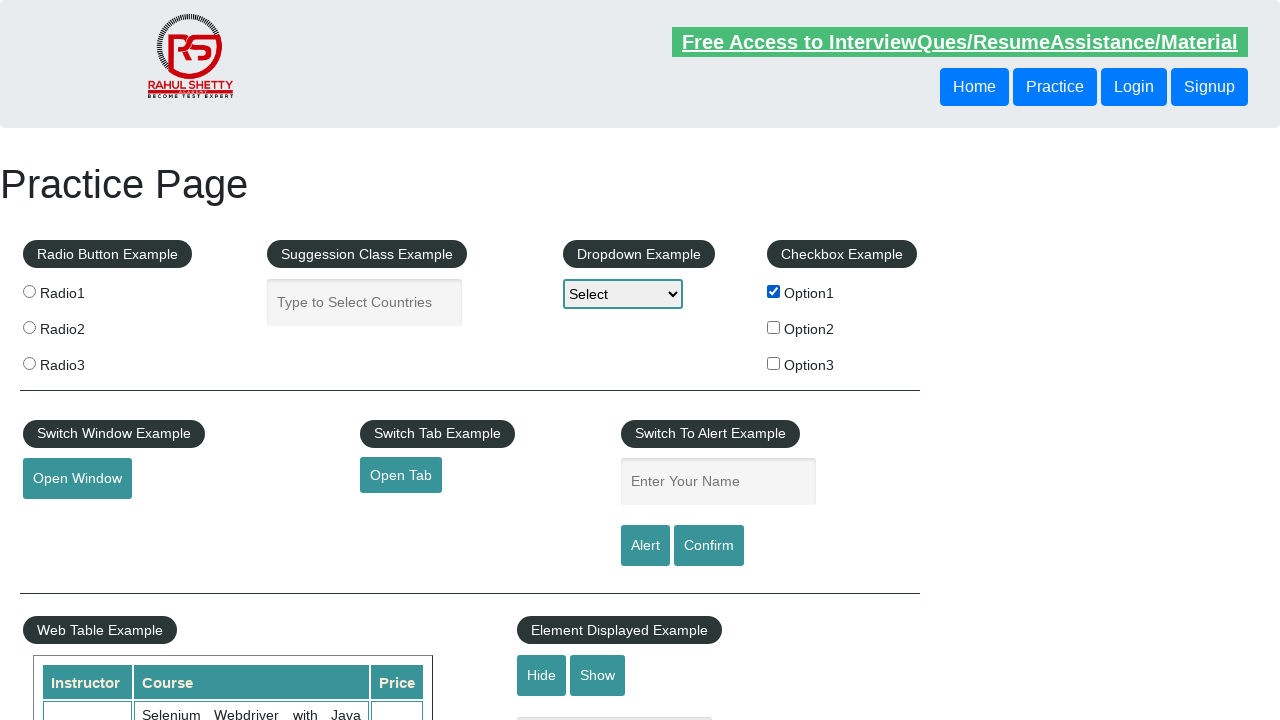

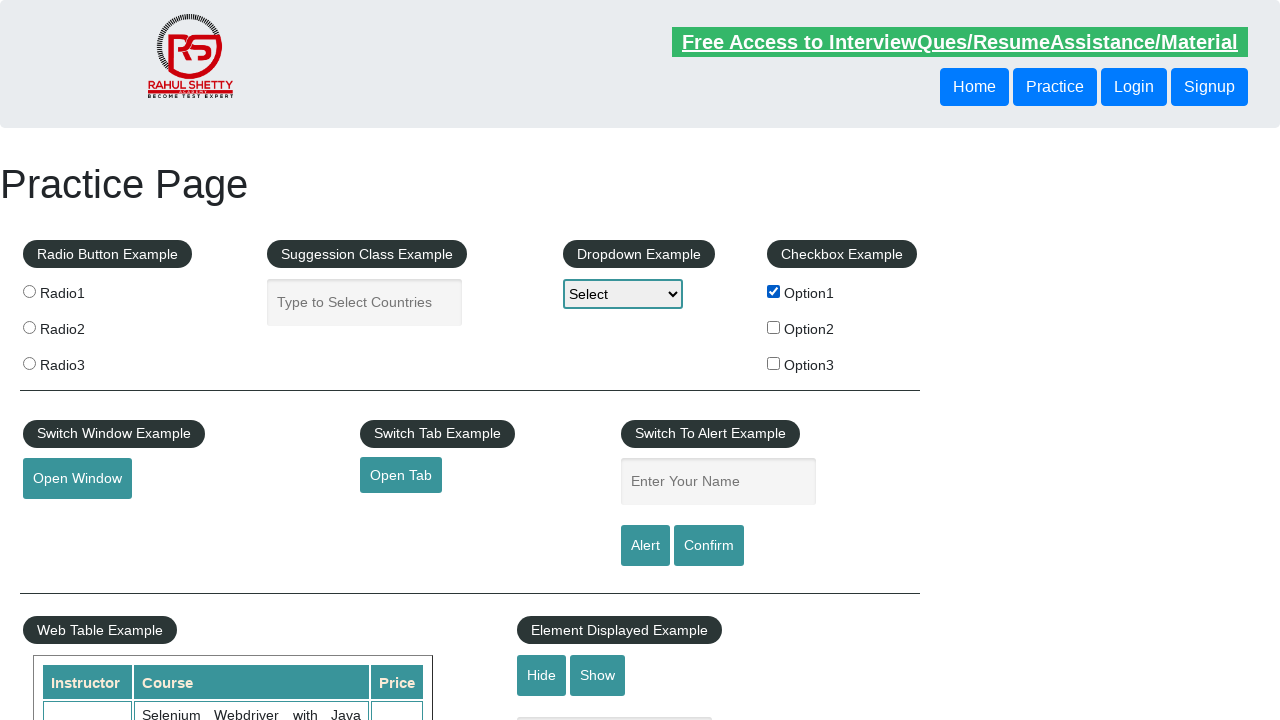